Tests checkbox interaction by clicking a checkbox, accepting the resulting alert dialog, and verifying the checkbox is selected.

Starting URL: https://otus.home.kartushin.su/training.html

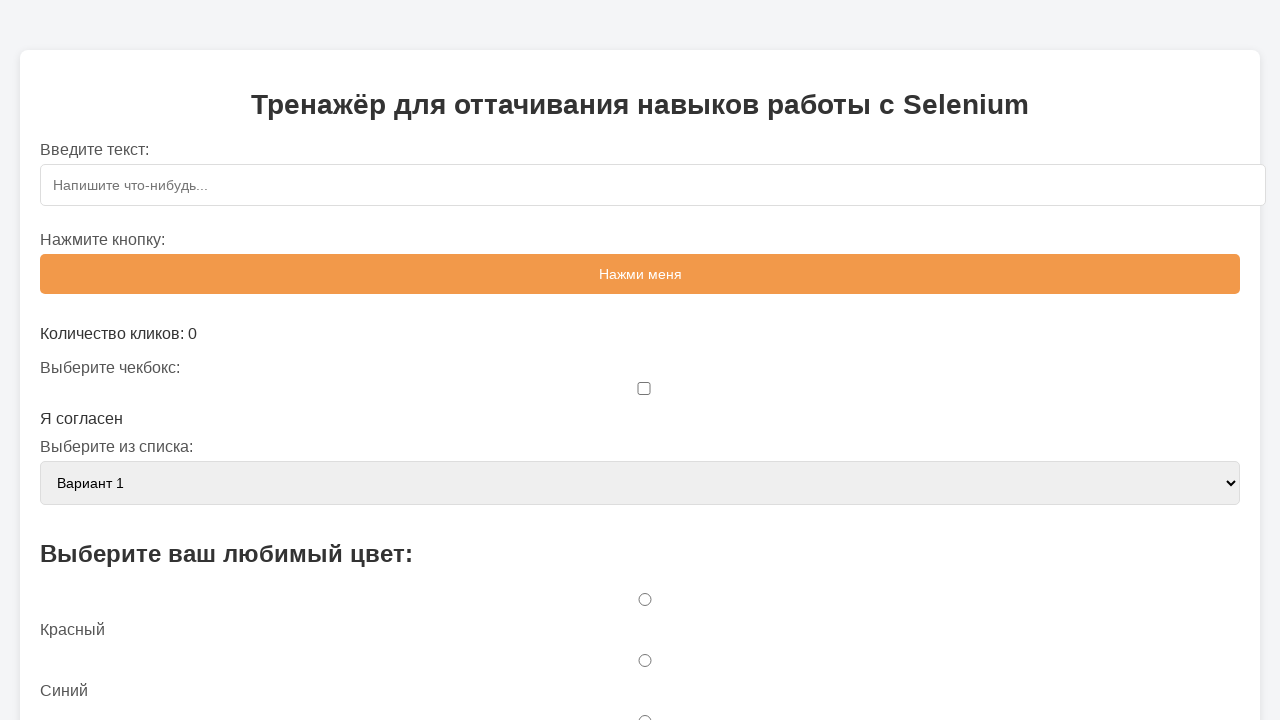

Set up dialog handler to accept alerts
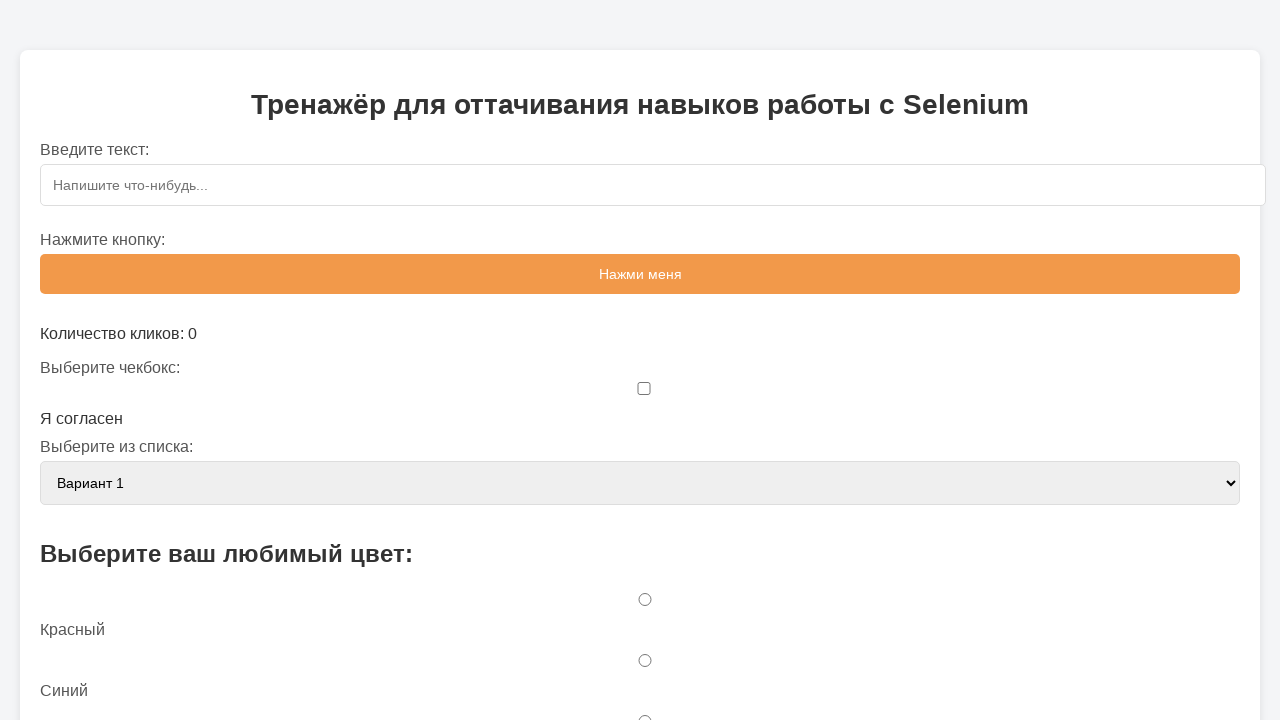

Clicked the checkbox element at (644, 388) on #checkbox
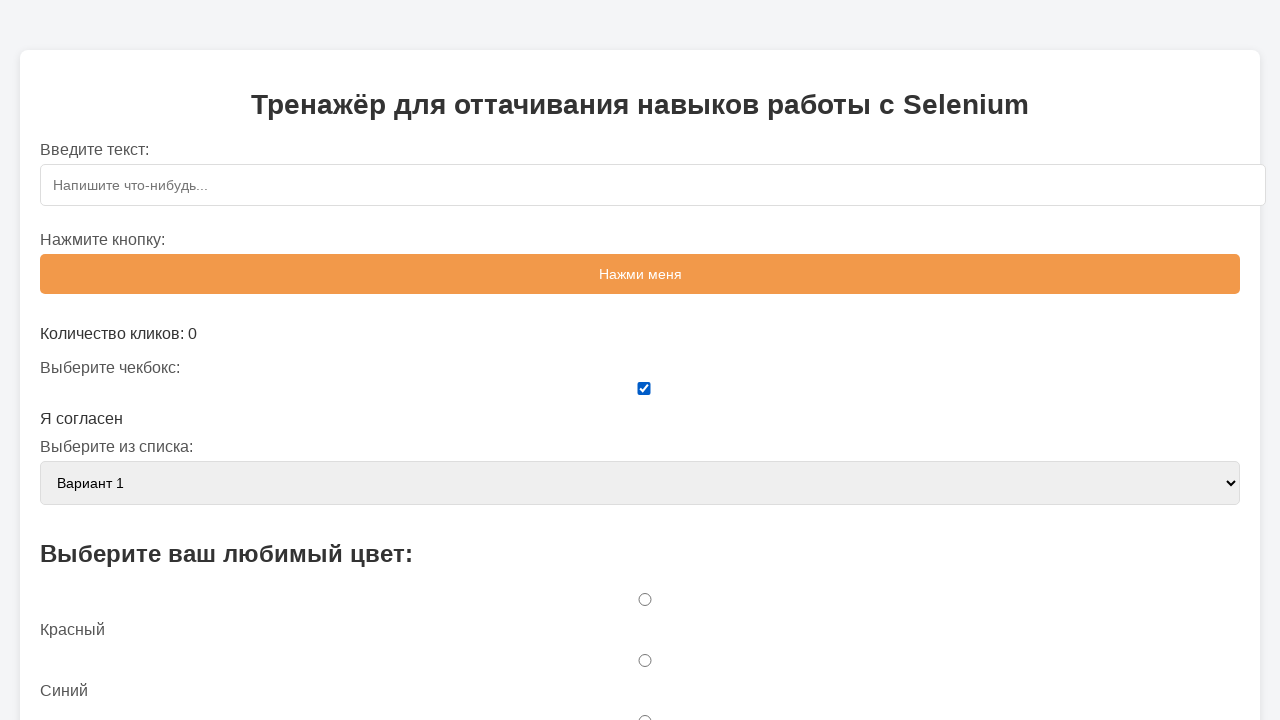

Waited 500ms for dialog to be handled
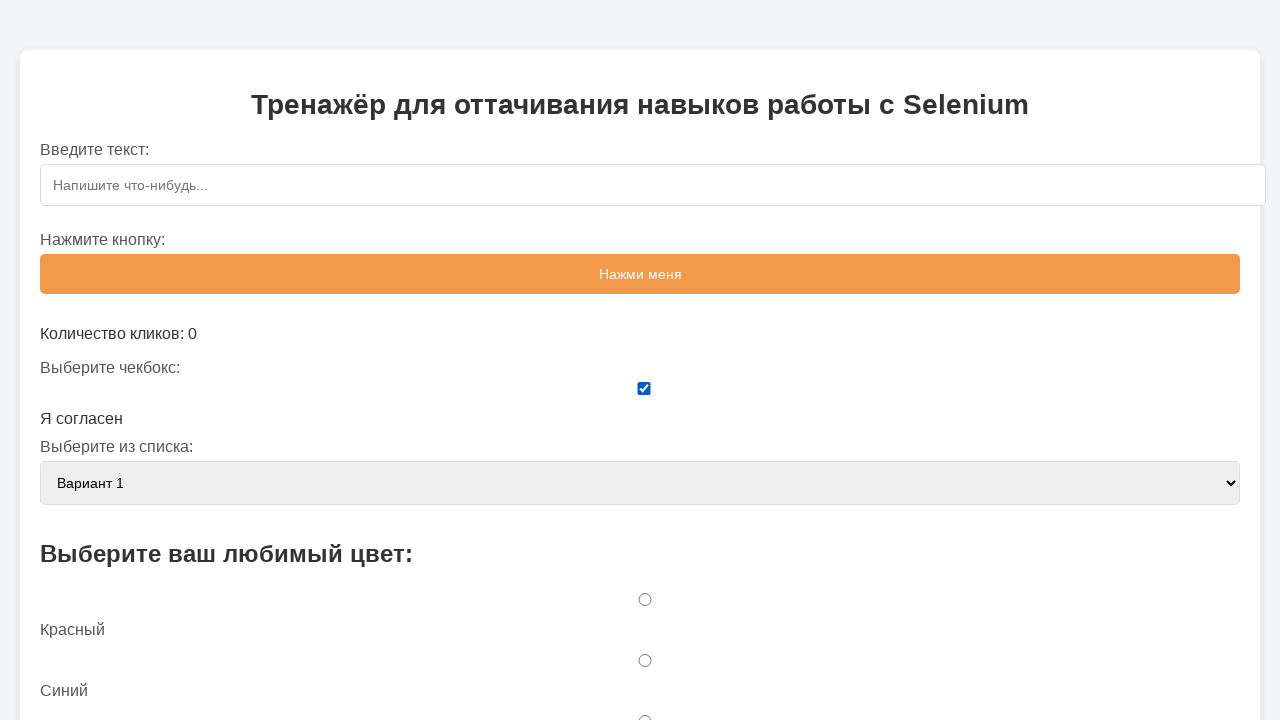

Located the checkbox element
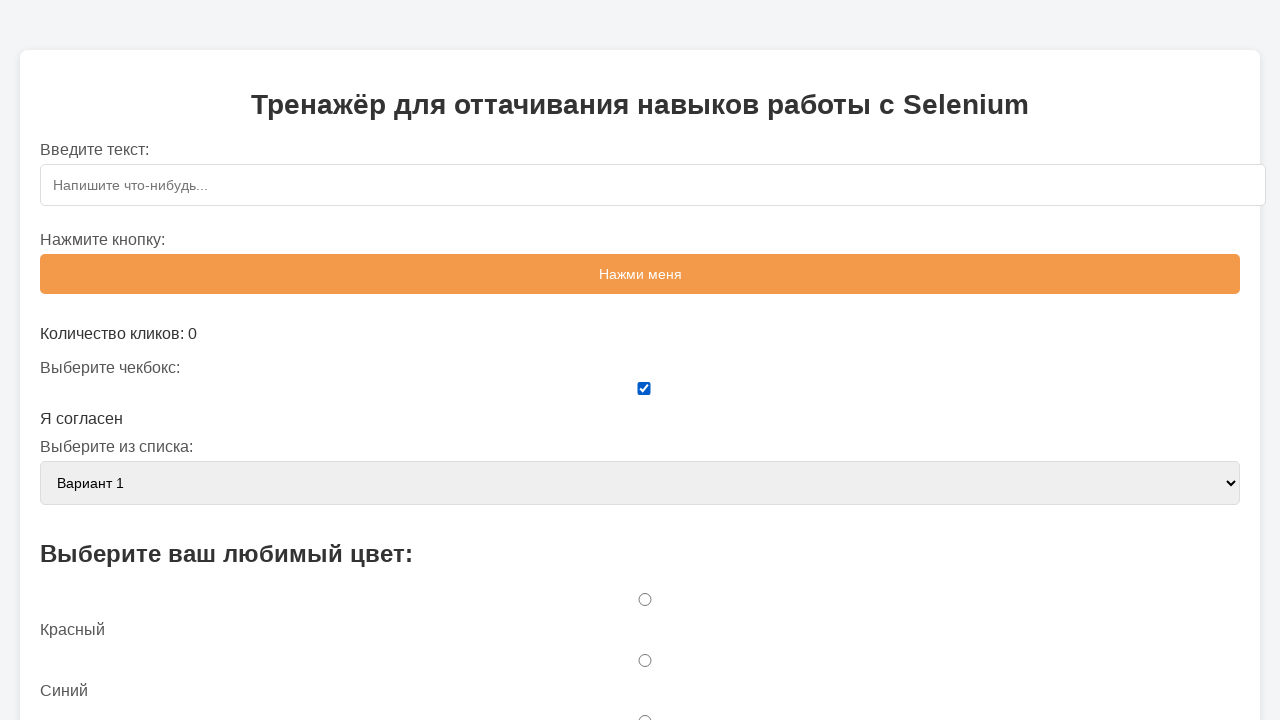

Verified checkbox is checked
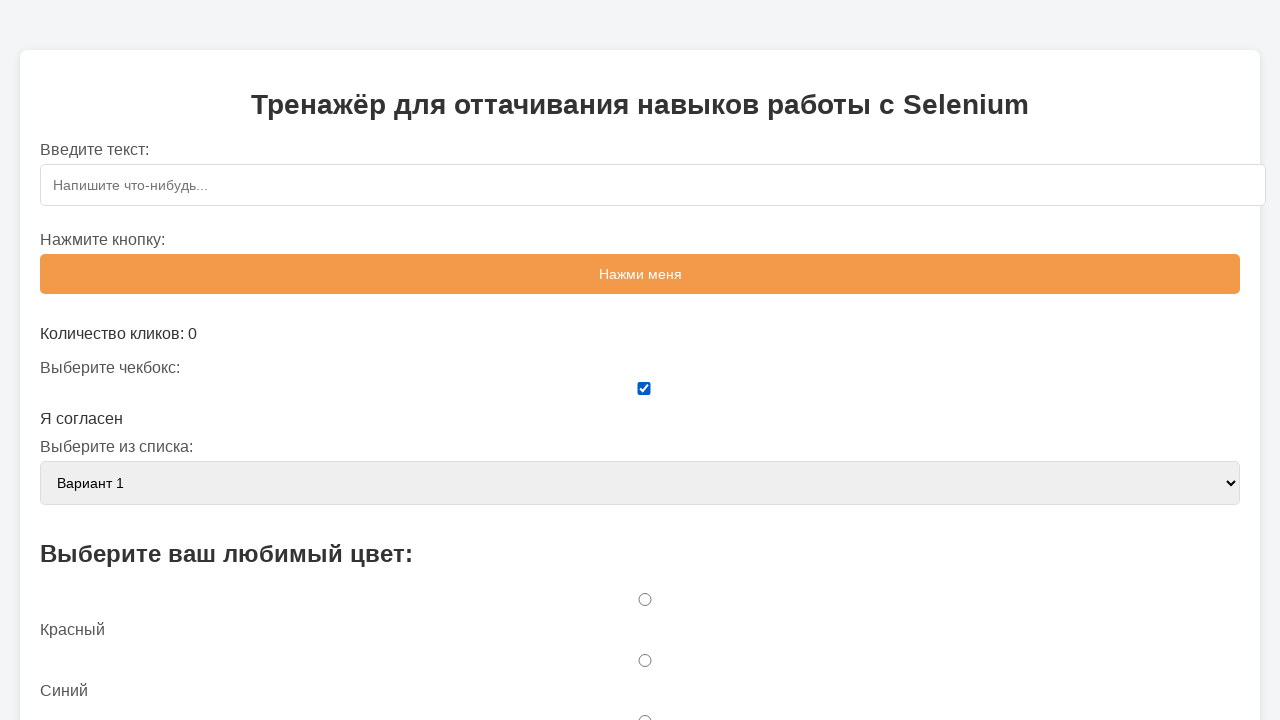

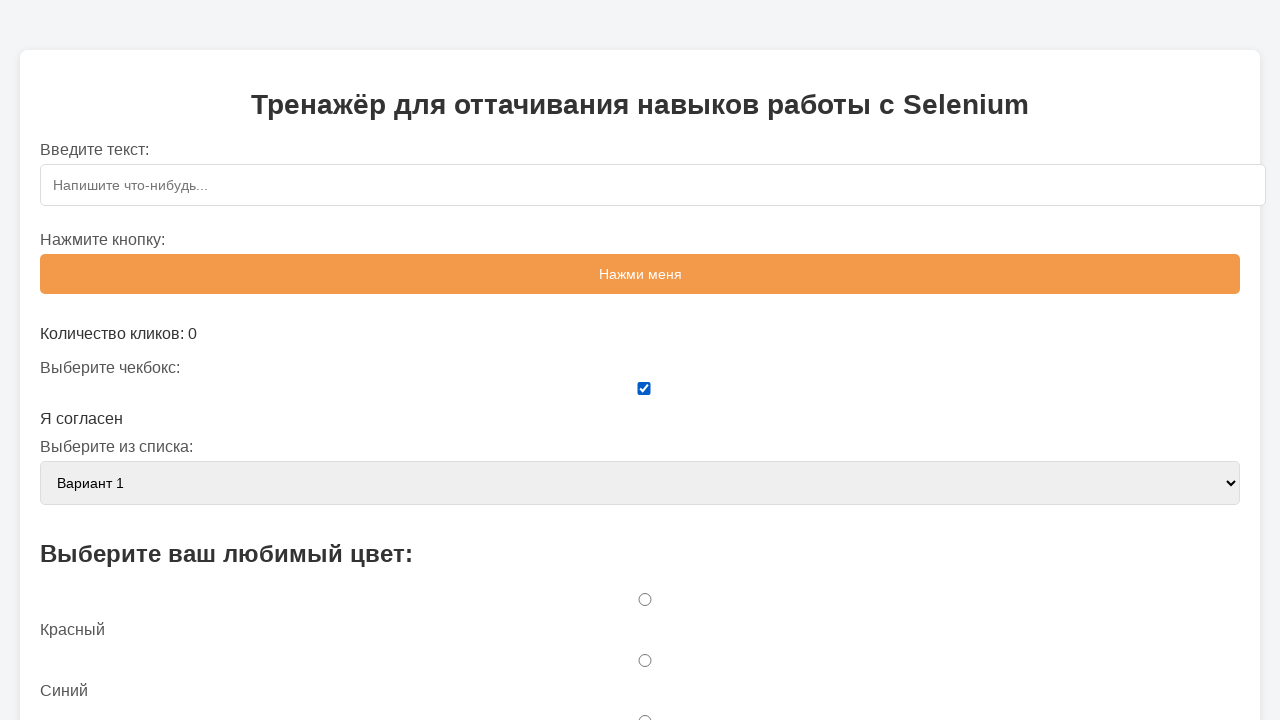